Completes a math quiz form by reading a value from the page, calculating the answer using a logarithmic formula, filling in the result, checking required checkboxes, and submitting the form.

Starting URL: http://suninjuly.github.io/math.html

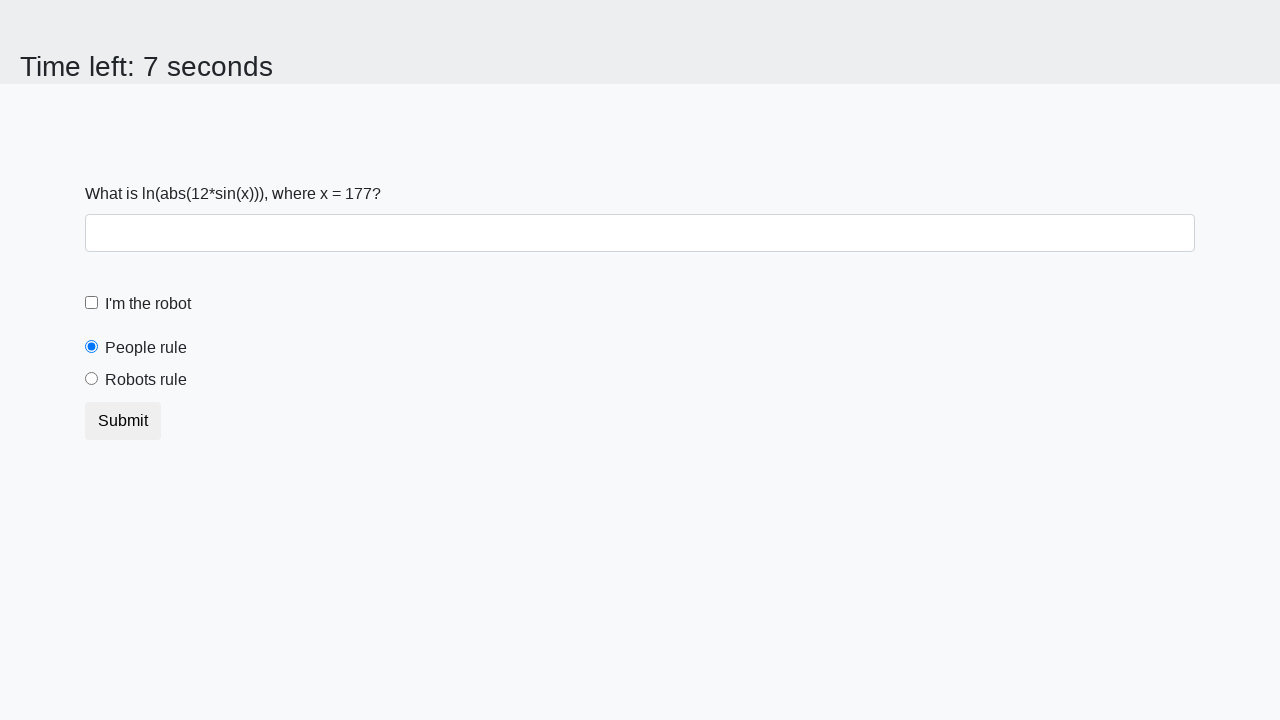

Located the x value input element
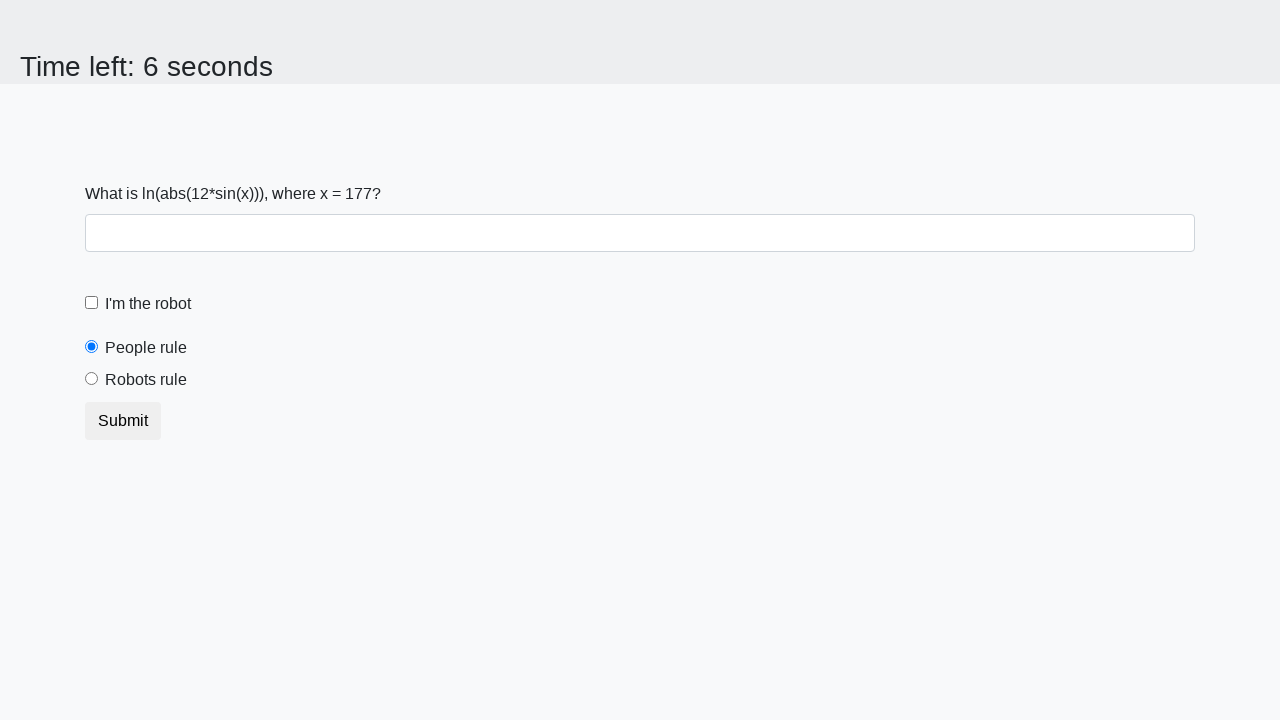

Extracted x value from page: 177
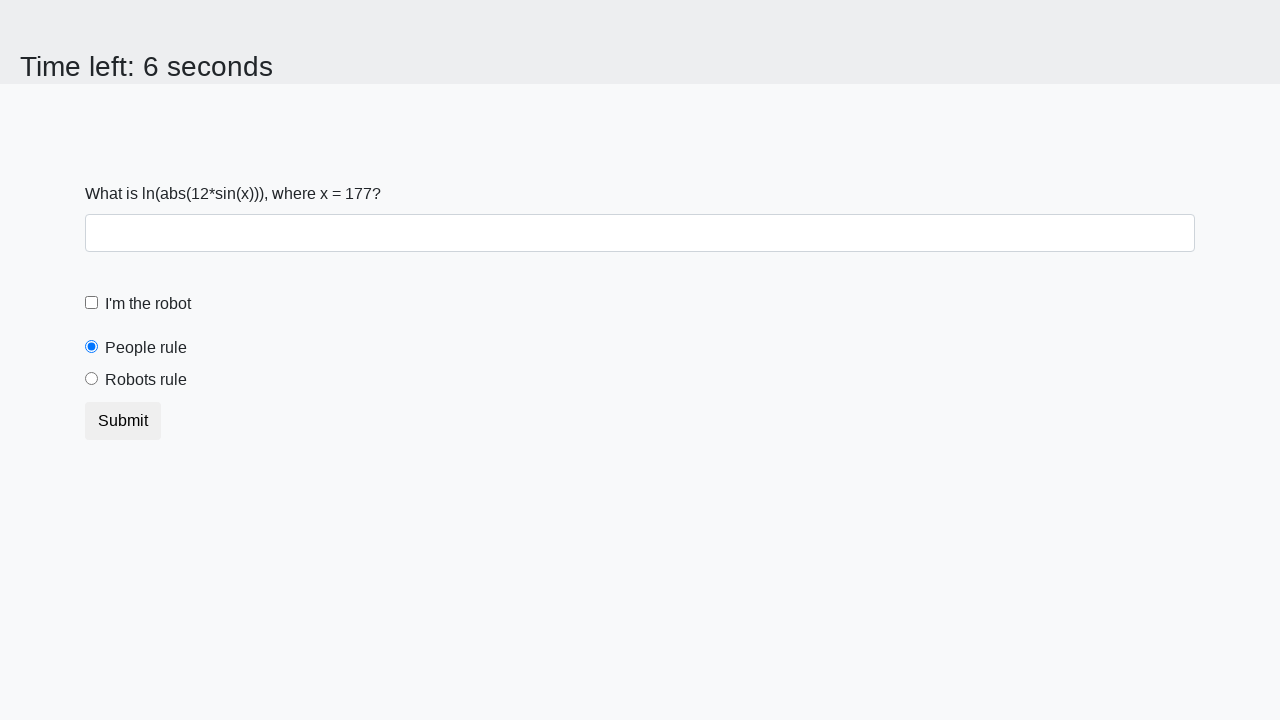

Calculated answer using logarithmic formula: 2.3543306431644426
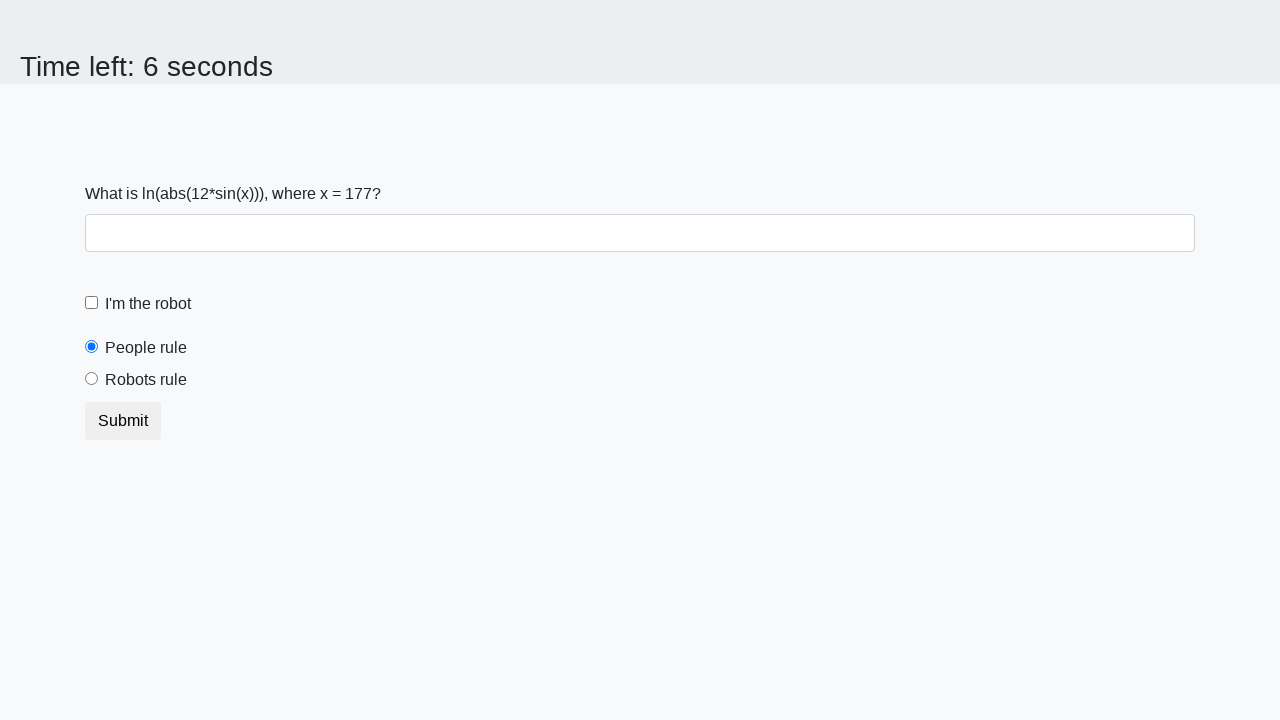

Filled answer field with calculated result on #answer
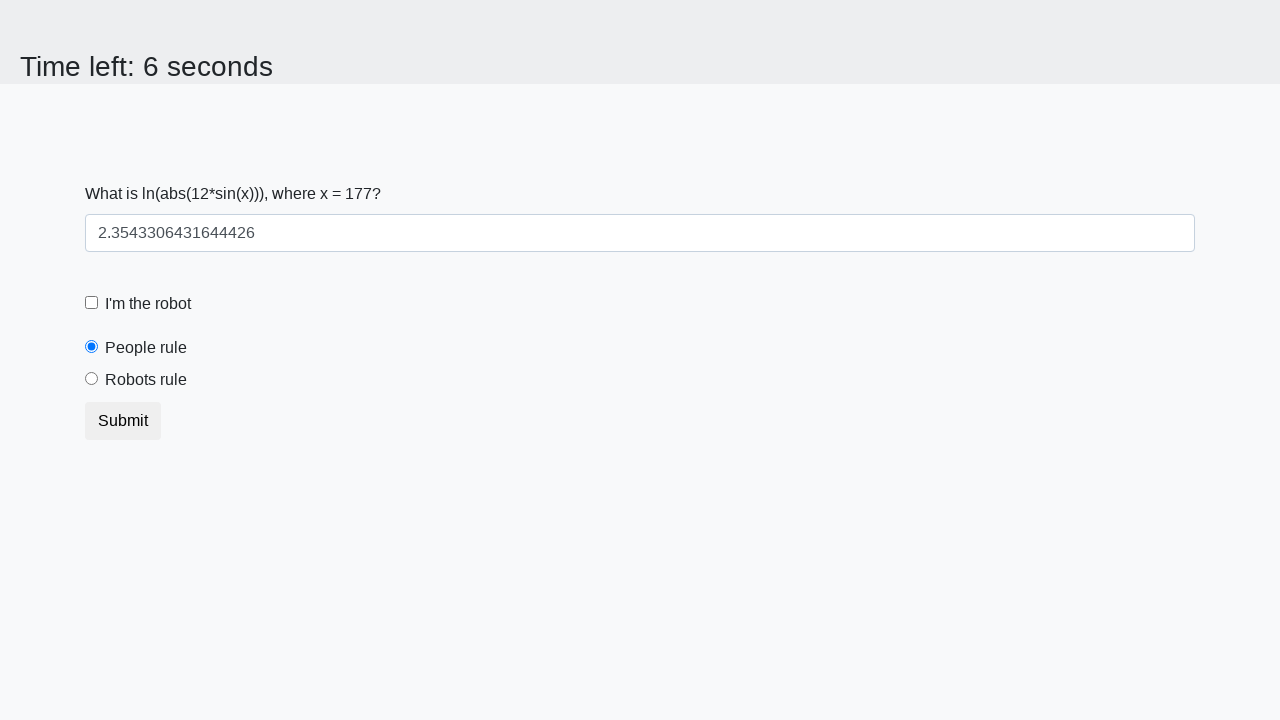

Checked the robot checkbox at (148, 304) on label[for='robotCheckbox']
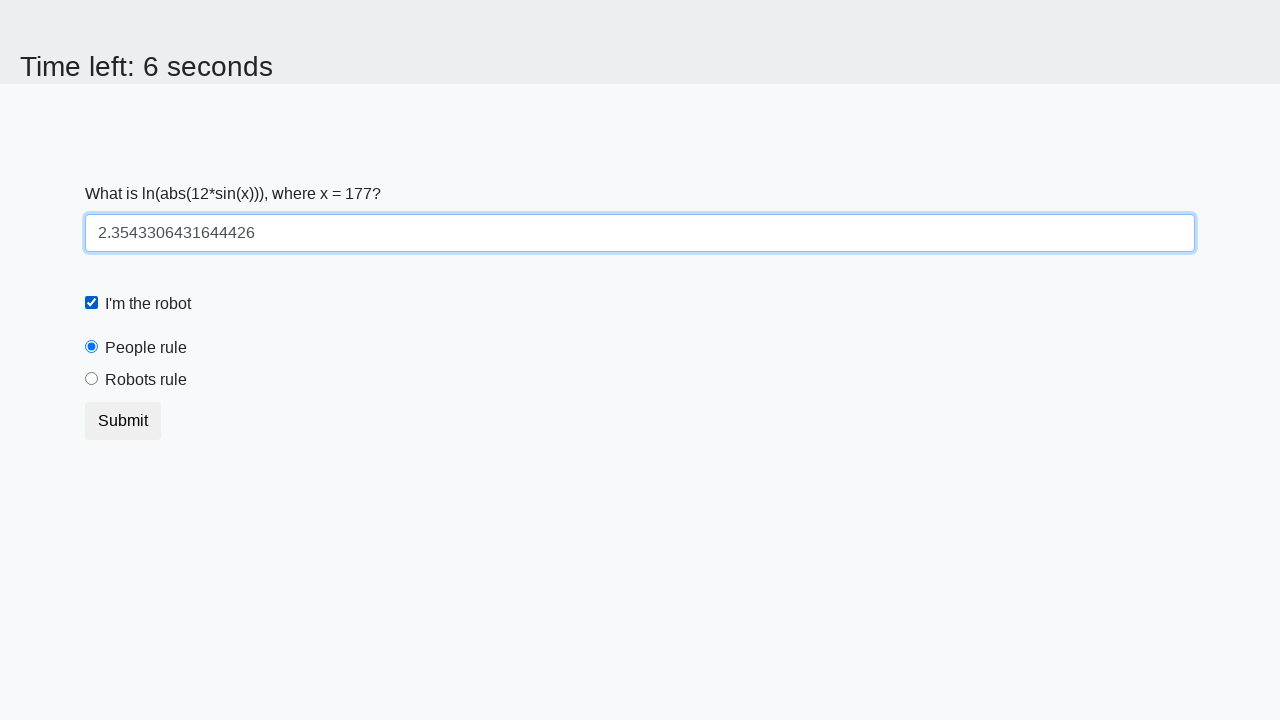

Selected the robots rule radio button at (146, 380) on label[for='robotsRule']
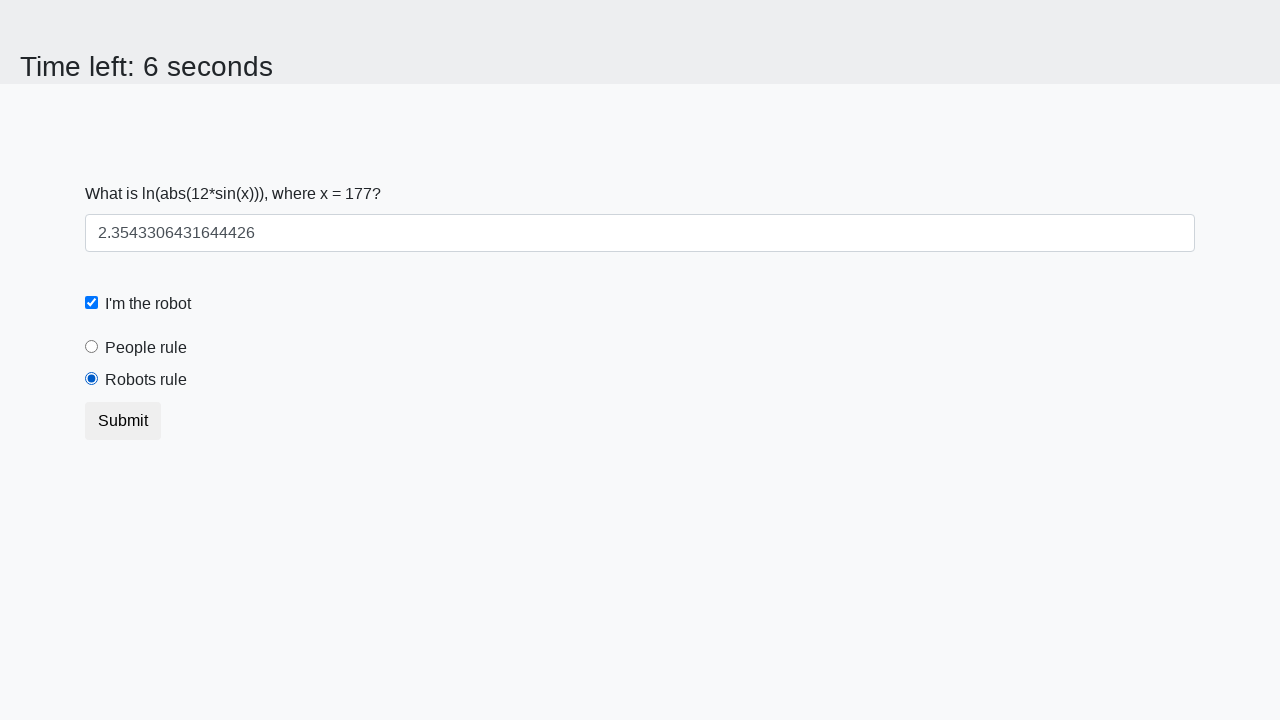

Submitted the math quiz form at (123, 421) on [type='submit']
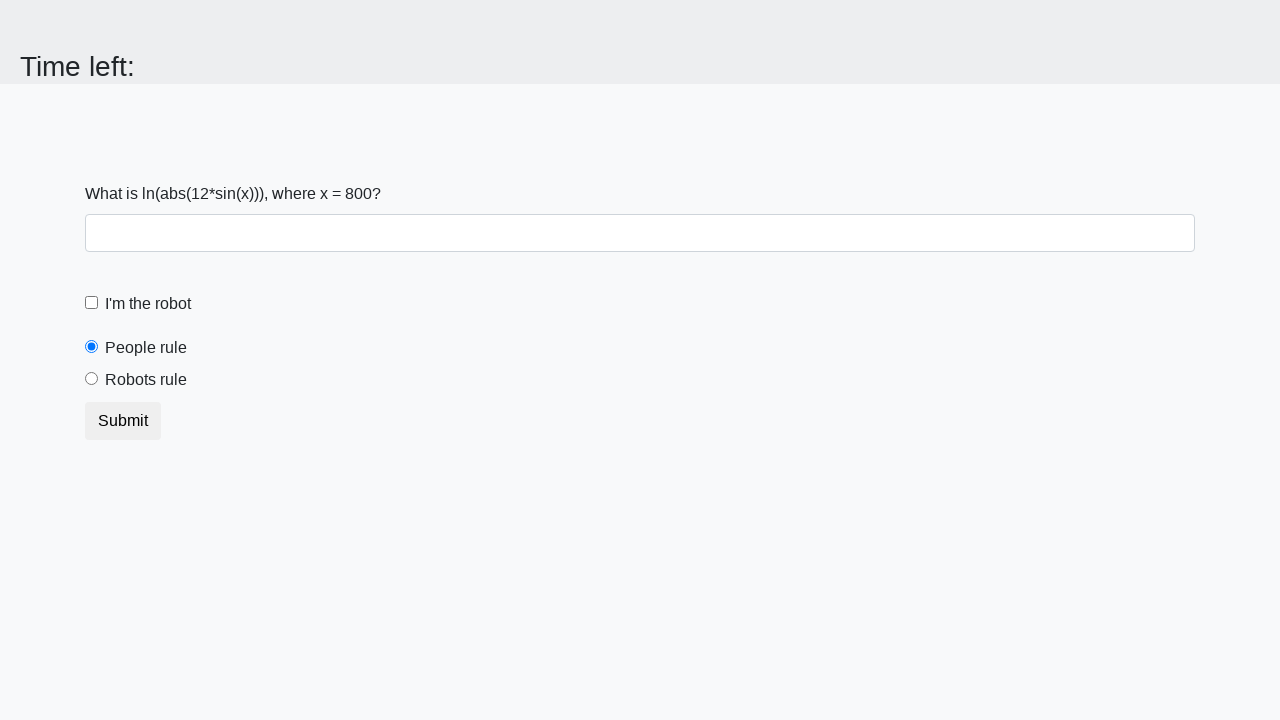

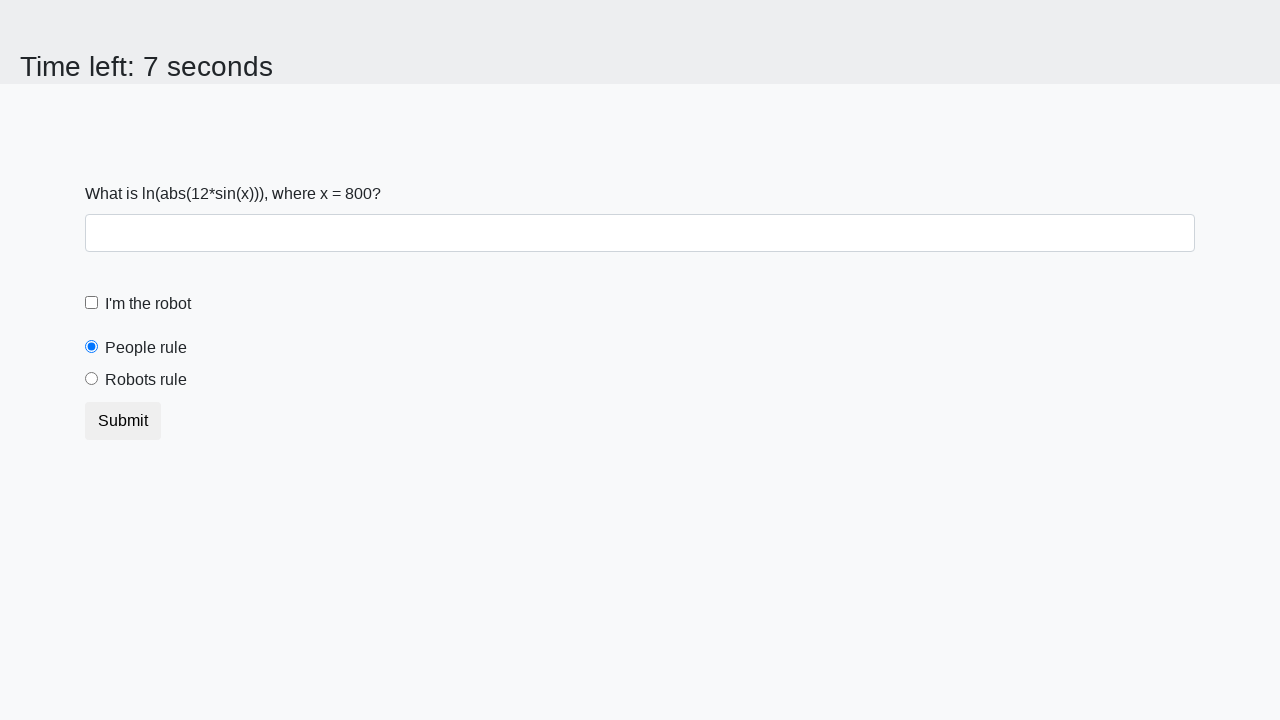